Opens a McAfee blog post and opens a link in a new tab using keyboard shortcut, then switches to the new tab

Starting URL: https://www.mcafee.com/blogs/internet-security/what-are-the-risks-of-clicking-on-malicious-links/

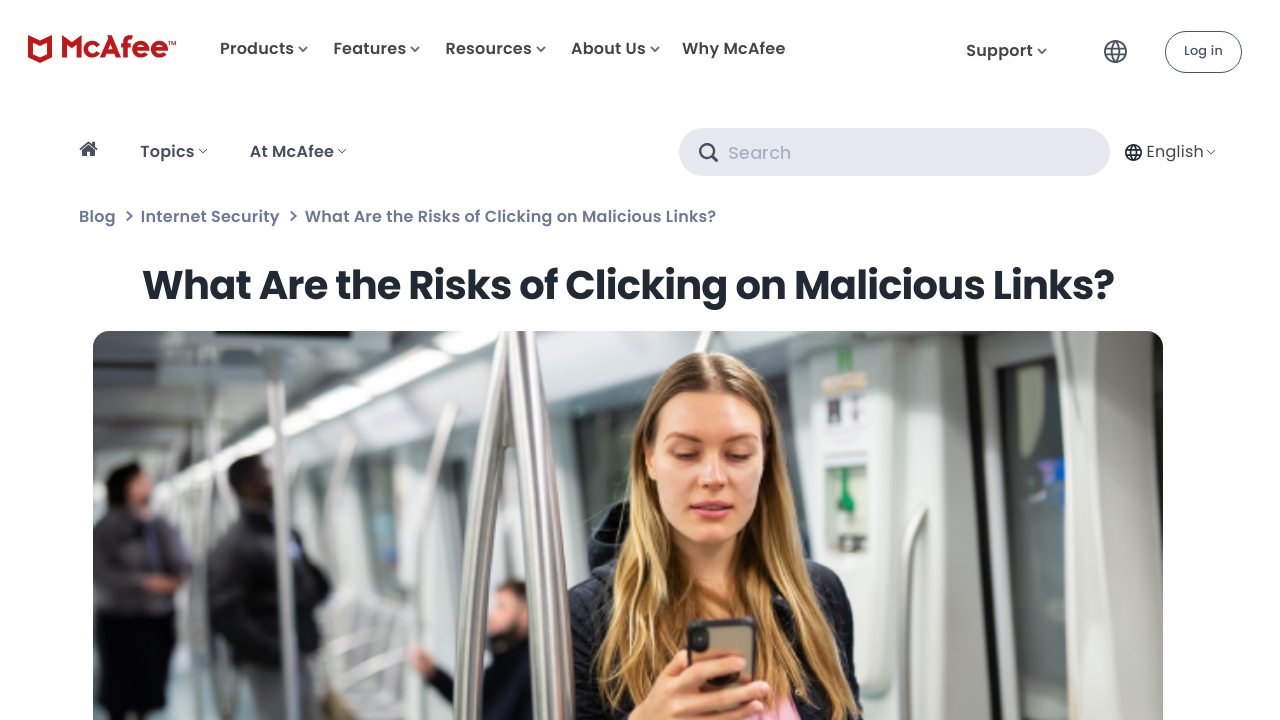

Navigated to McAfee blog post about risks of clicking malicious links
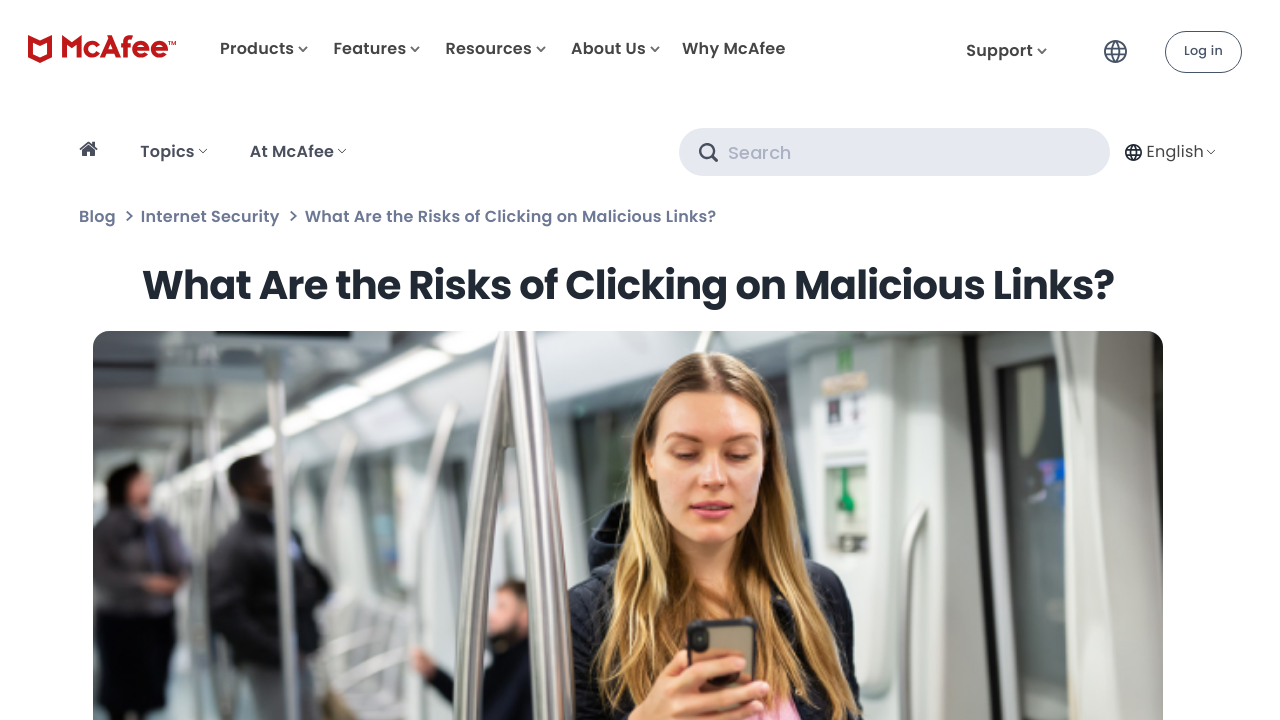

Opened 'Why McAfee' link in new tab using Ctrl+Click keyboard shortcut at (734, 49) on a[data-navelement='WhyMcAfee']
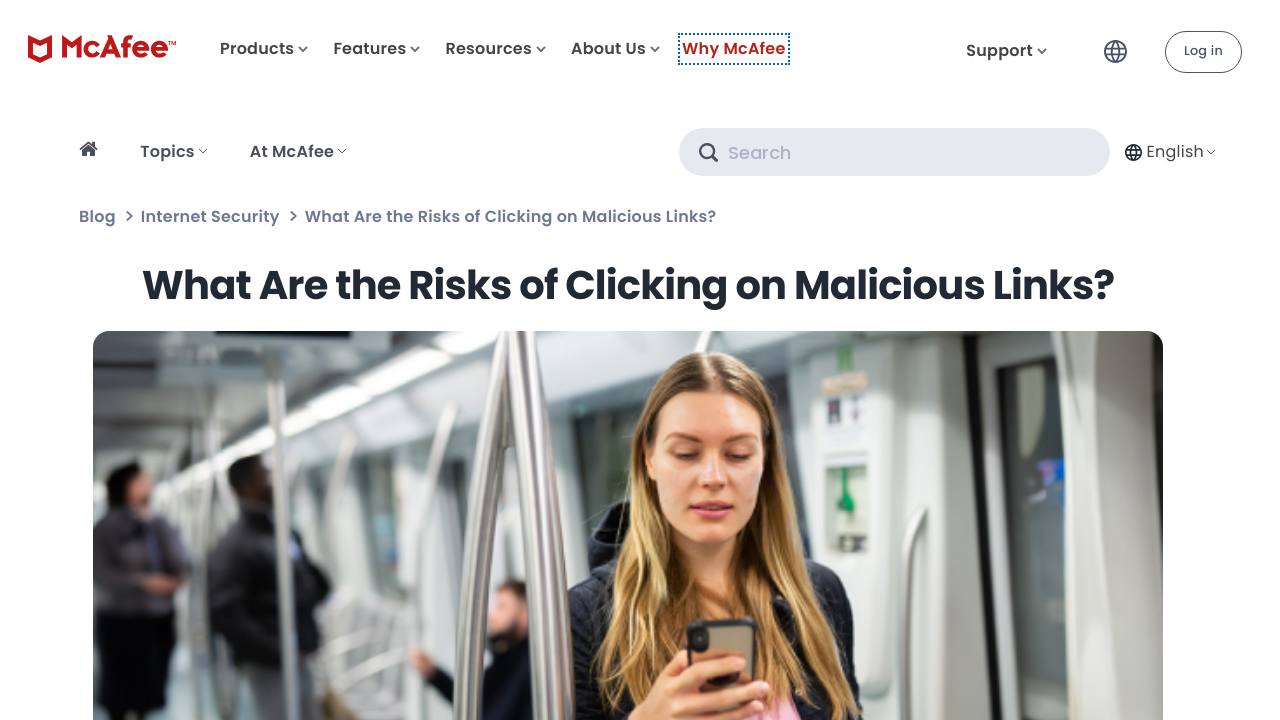

New tab opened and captured
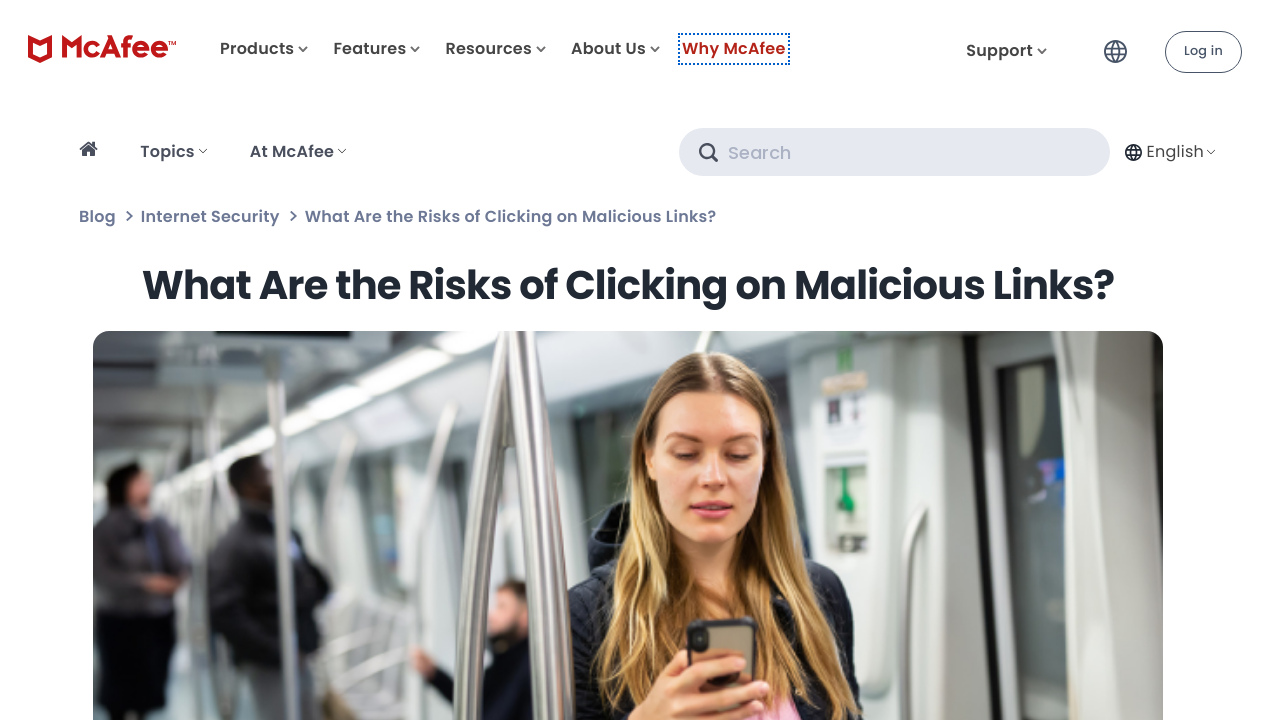

Switched to new tab and waited for page to load
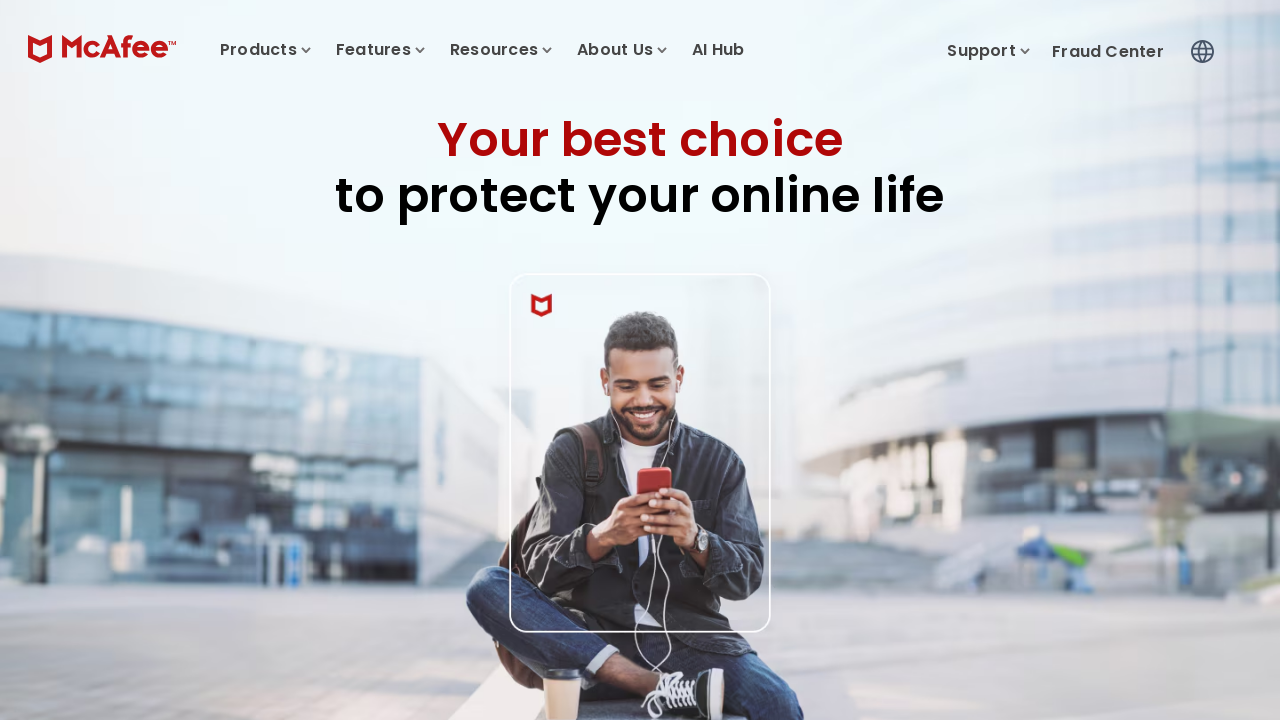

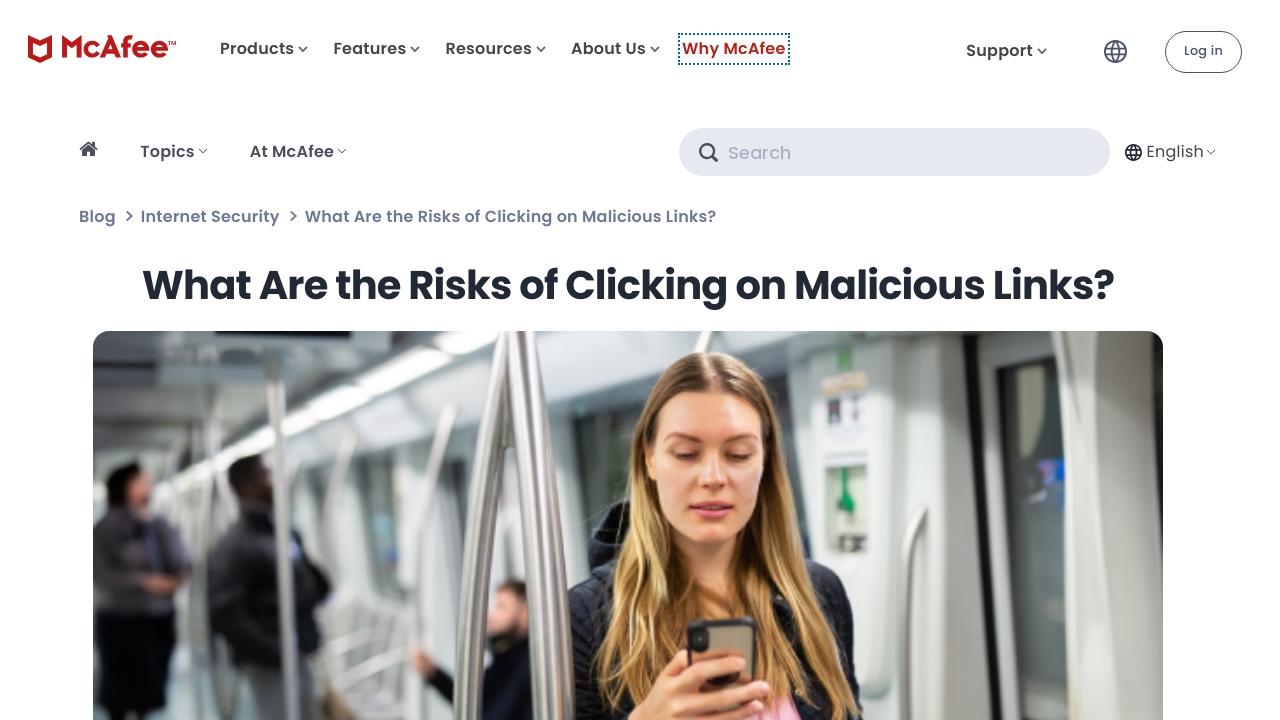